Automates playing an arithmetic game by reading math questions, calculating answers, and submitting them in a continuous loop

Starting URL: https://arithmetic.zetamac.com/game?key=a7220a92

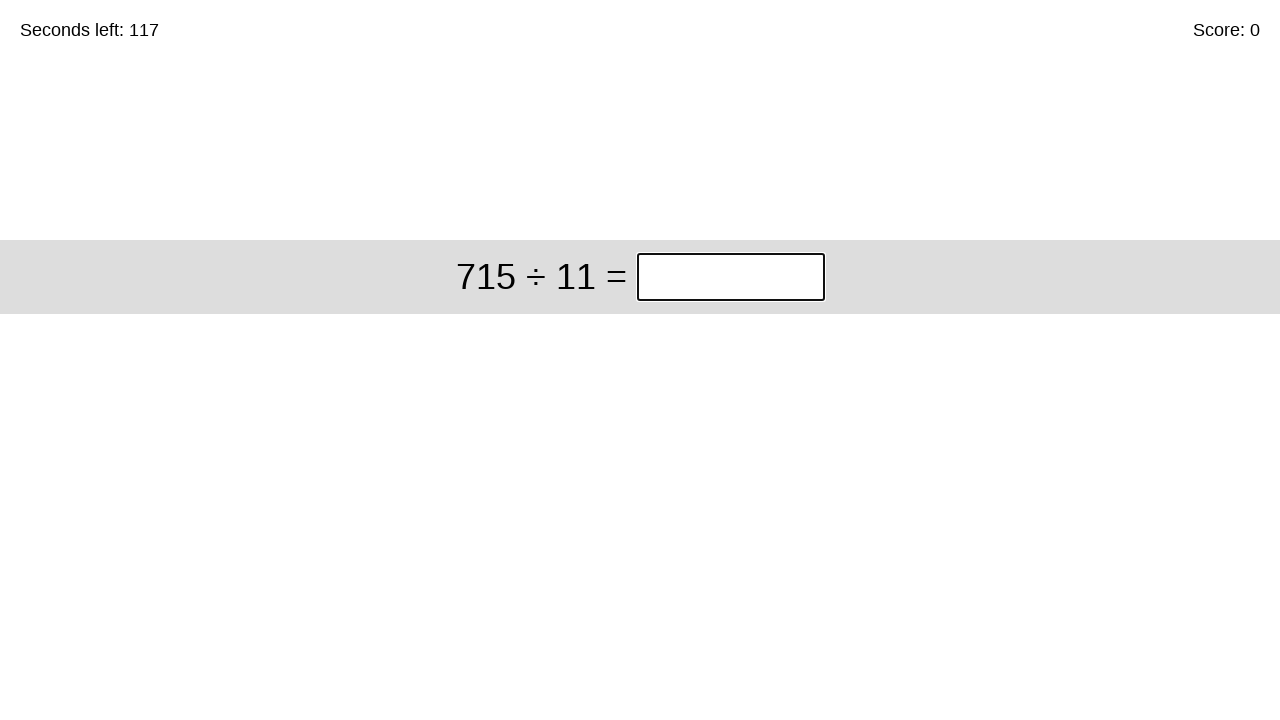

Retrieved math question from game
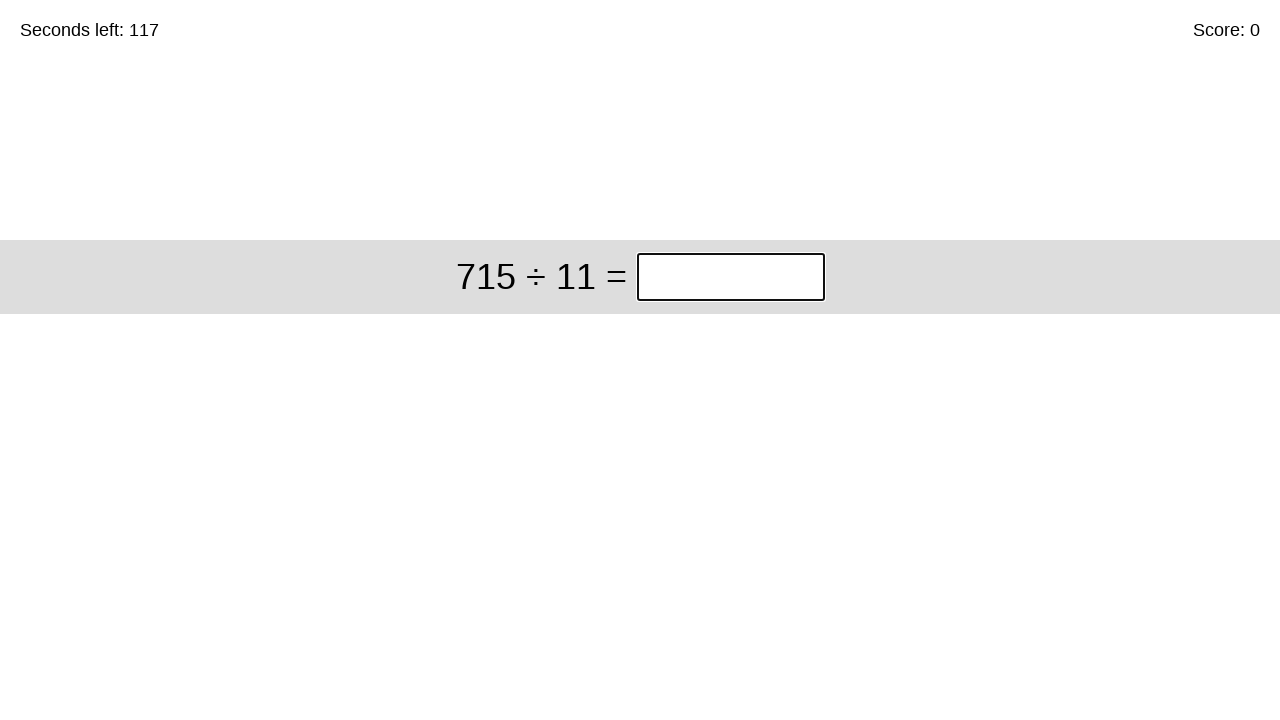

Calculated answer: 65
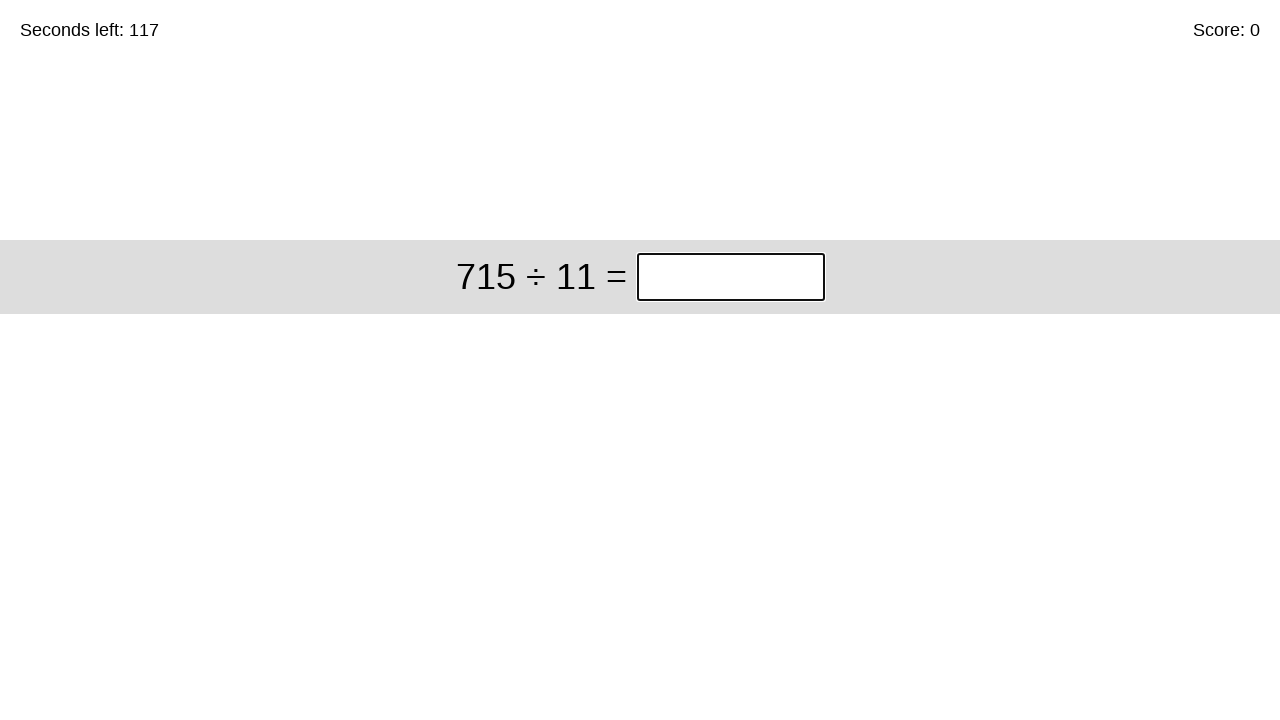

Filled answer field with 65 on //*[@id='game']/div/div[1]/input
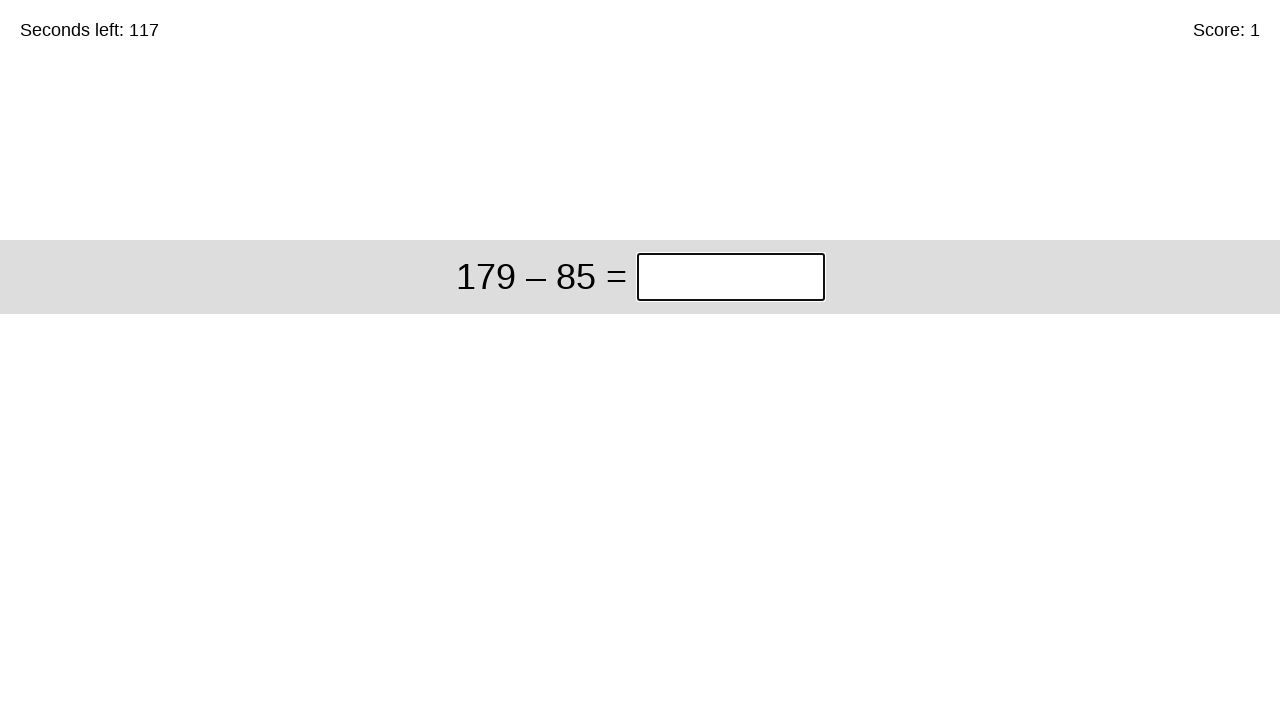

Retrieved math question from game
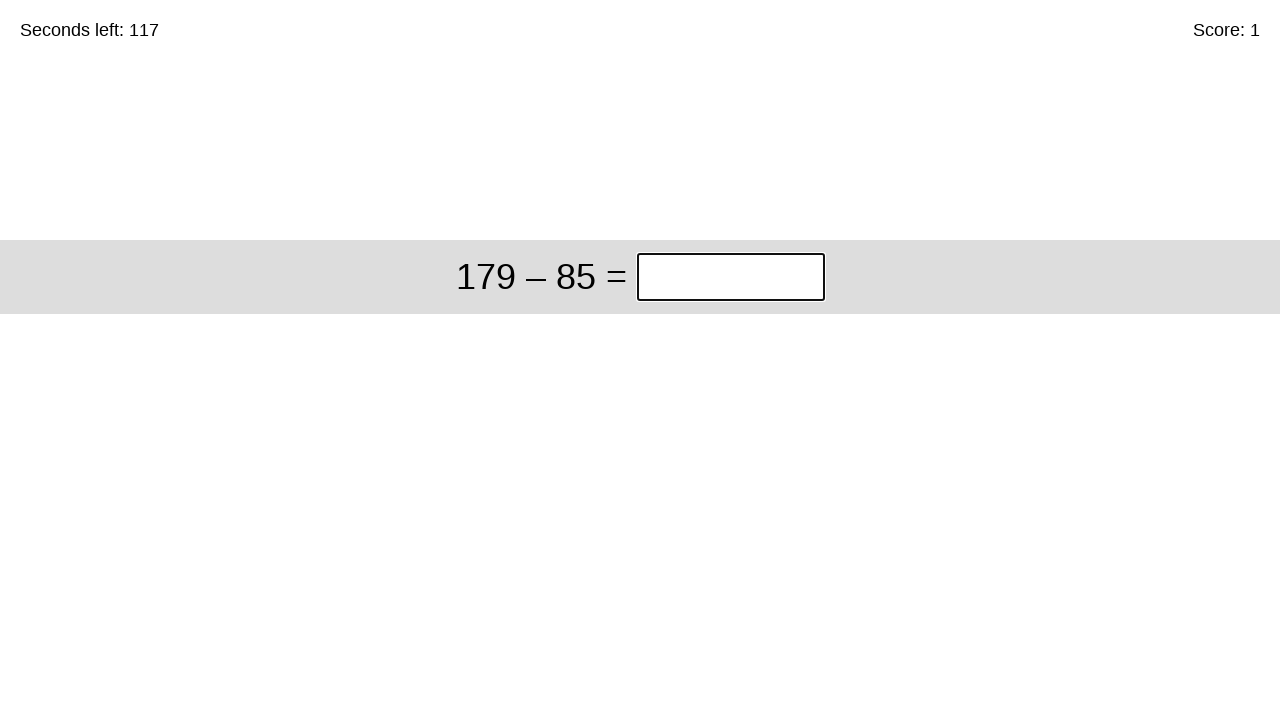

Calculated answer: 94
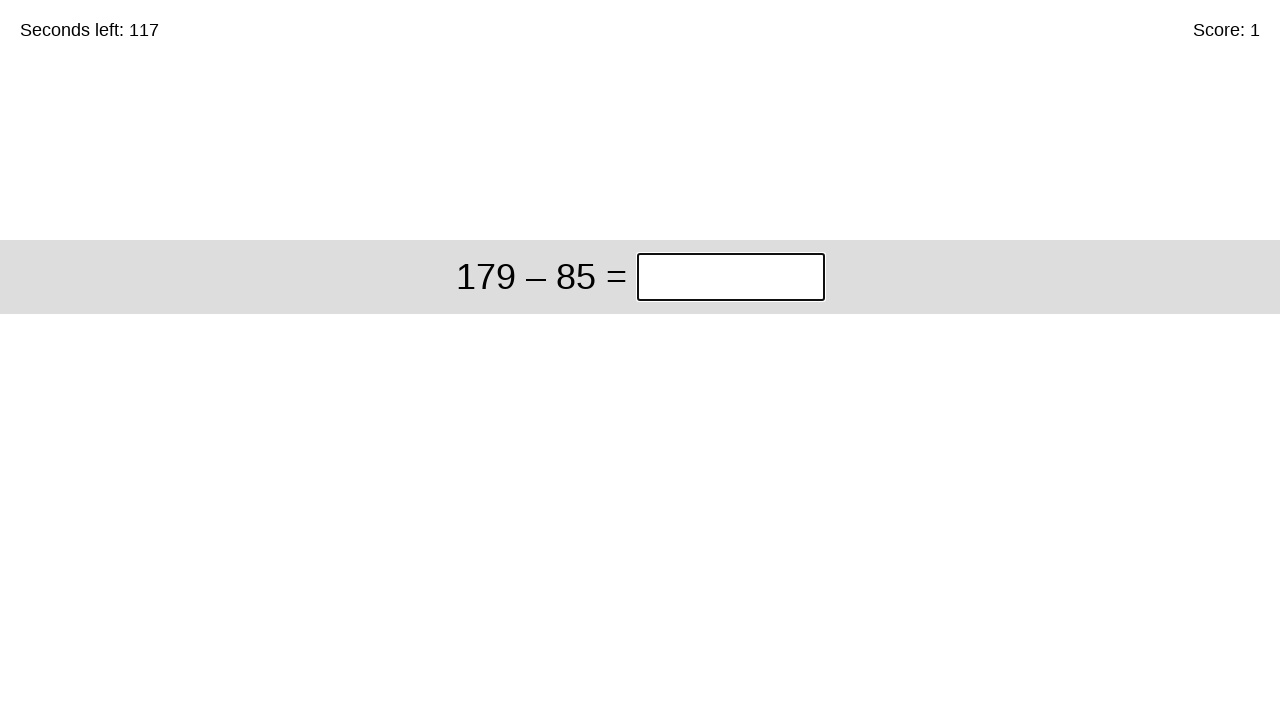

Filled answer field with 94 on //*[@id='game']/div/div[1]/input
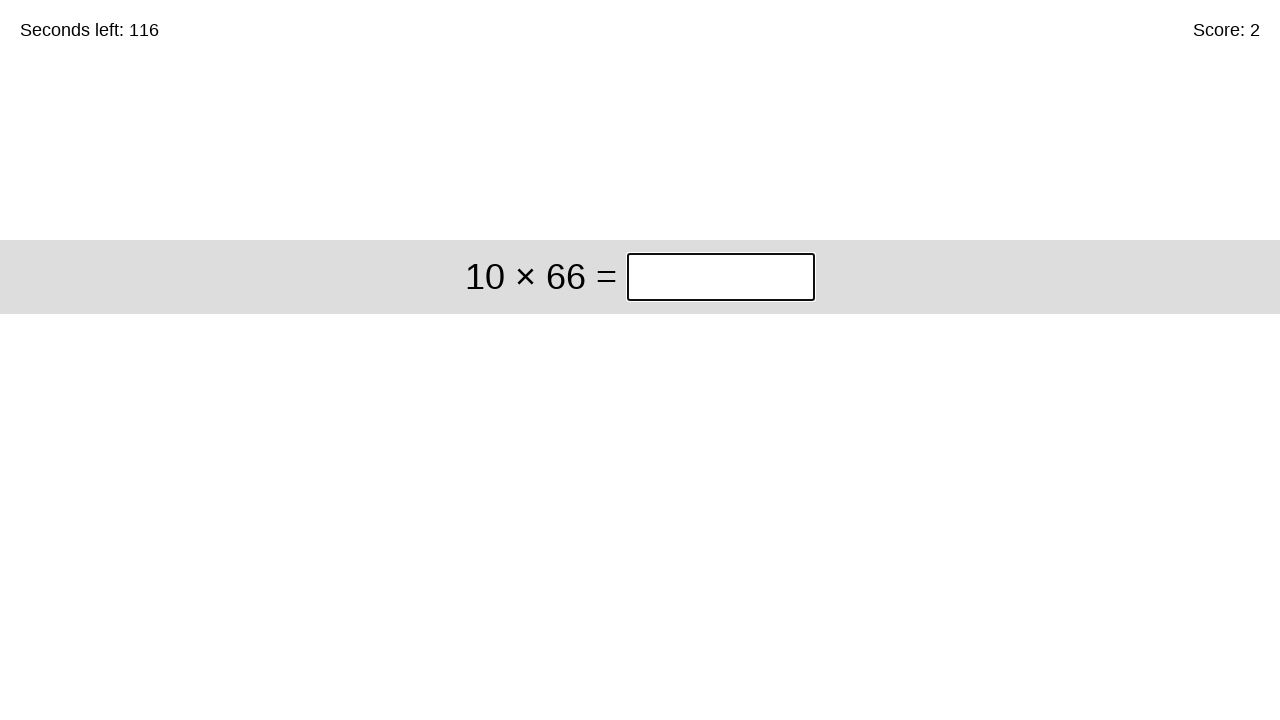

Retrieved math question from game
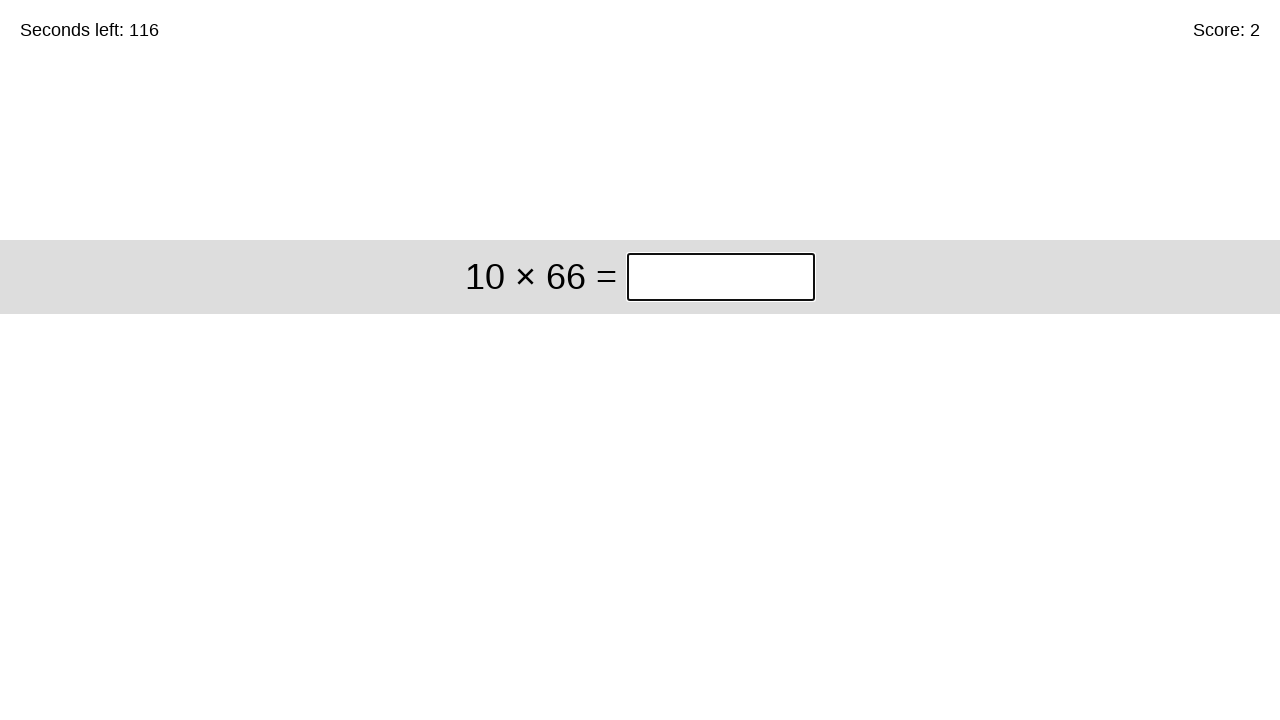

Calculated answer: 660
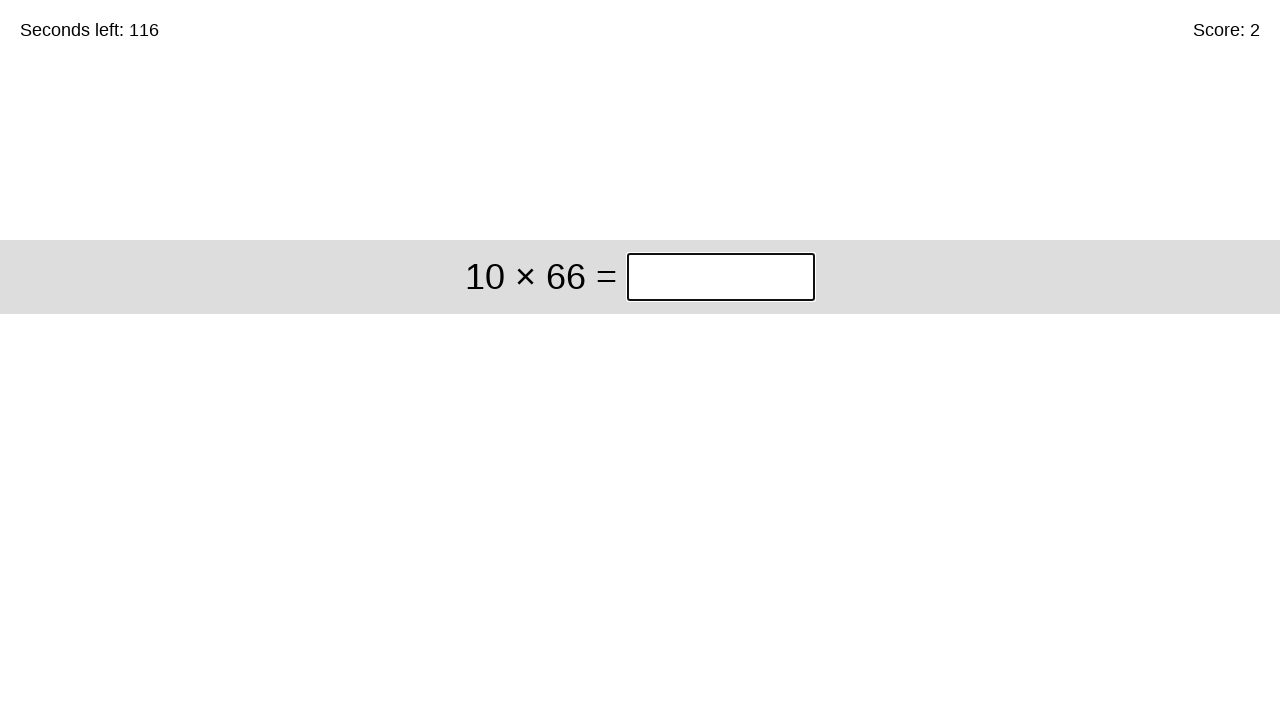

Filled answer field with 660 on //*[@id='game']/div/div[1]/input
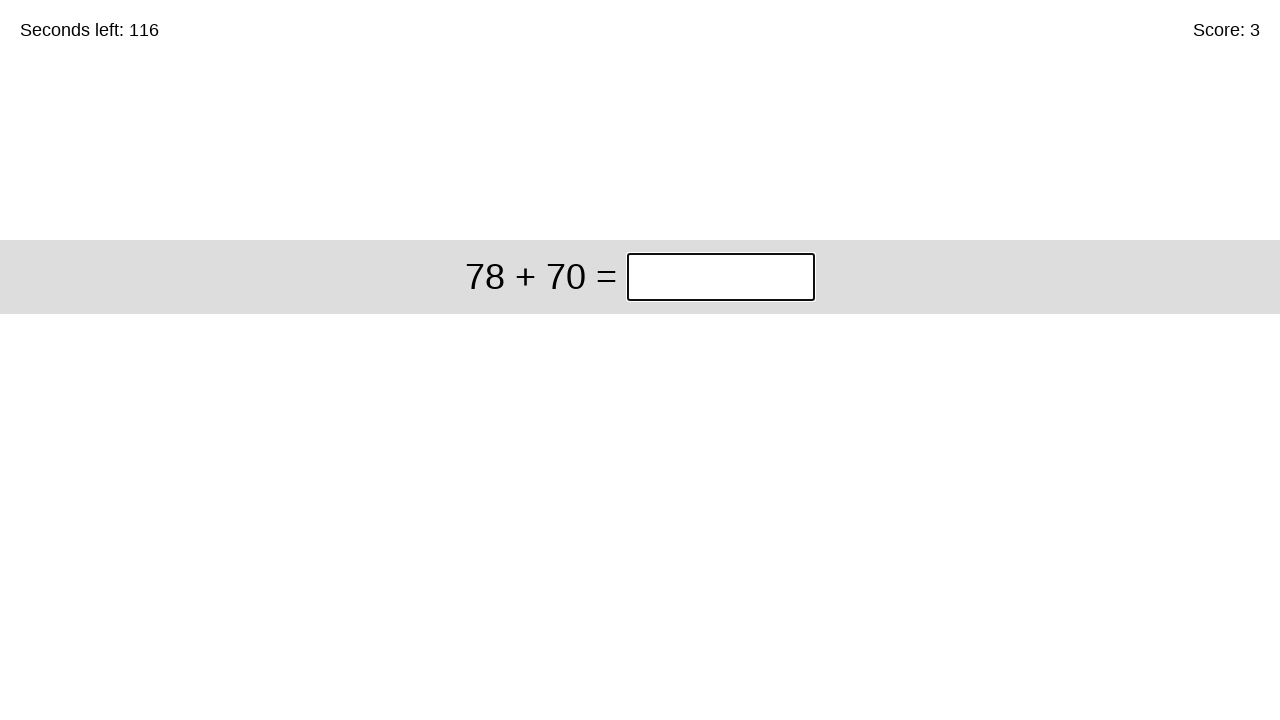

Retrieved math question from game
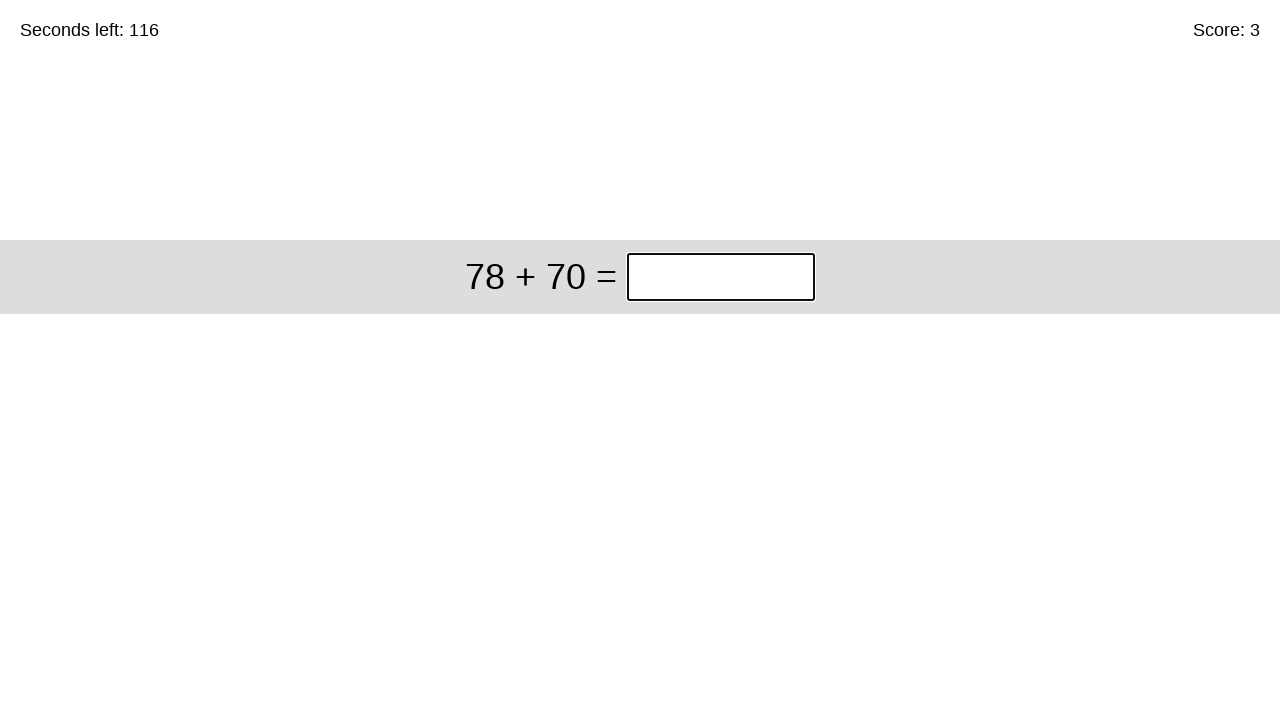

Calculated answer: 148
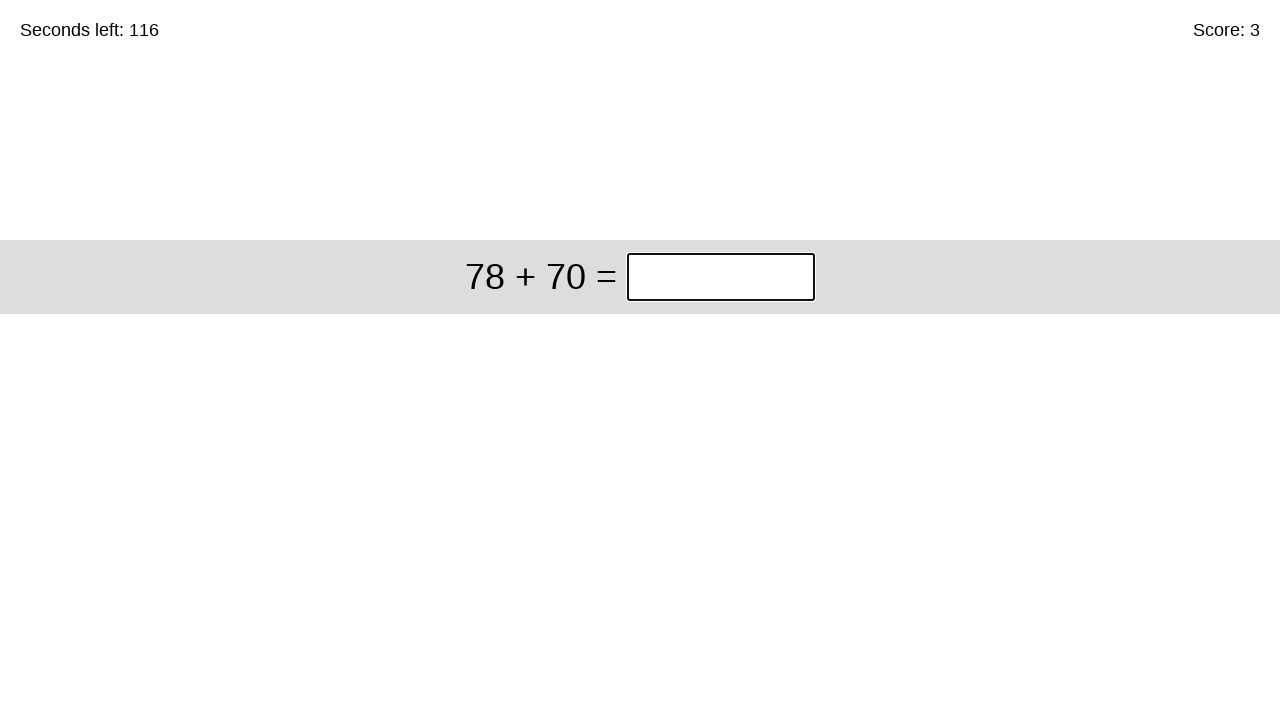

Filled answer field with 148 on //*[@id='game']/div/div[1]/input
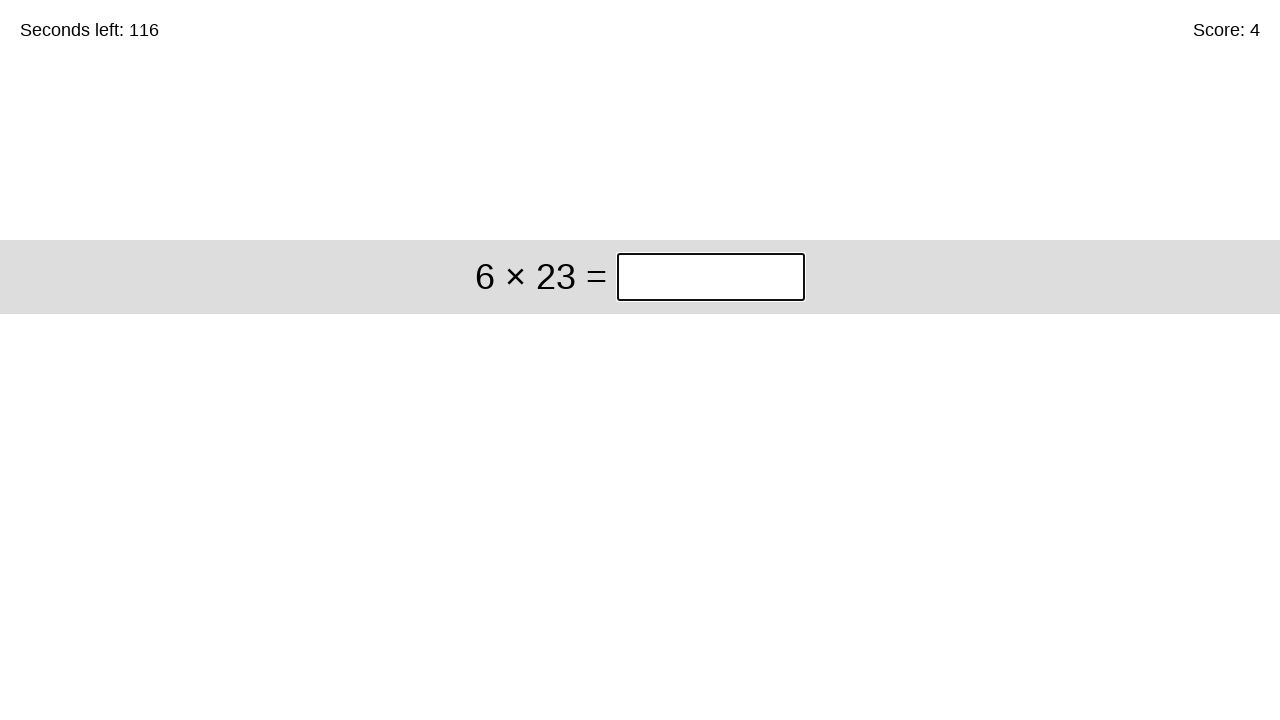

Retrieved math question from game
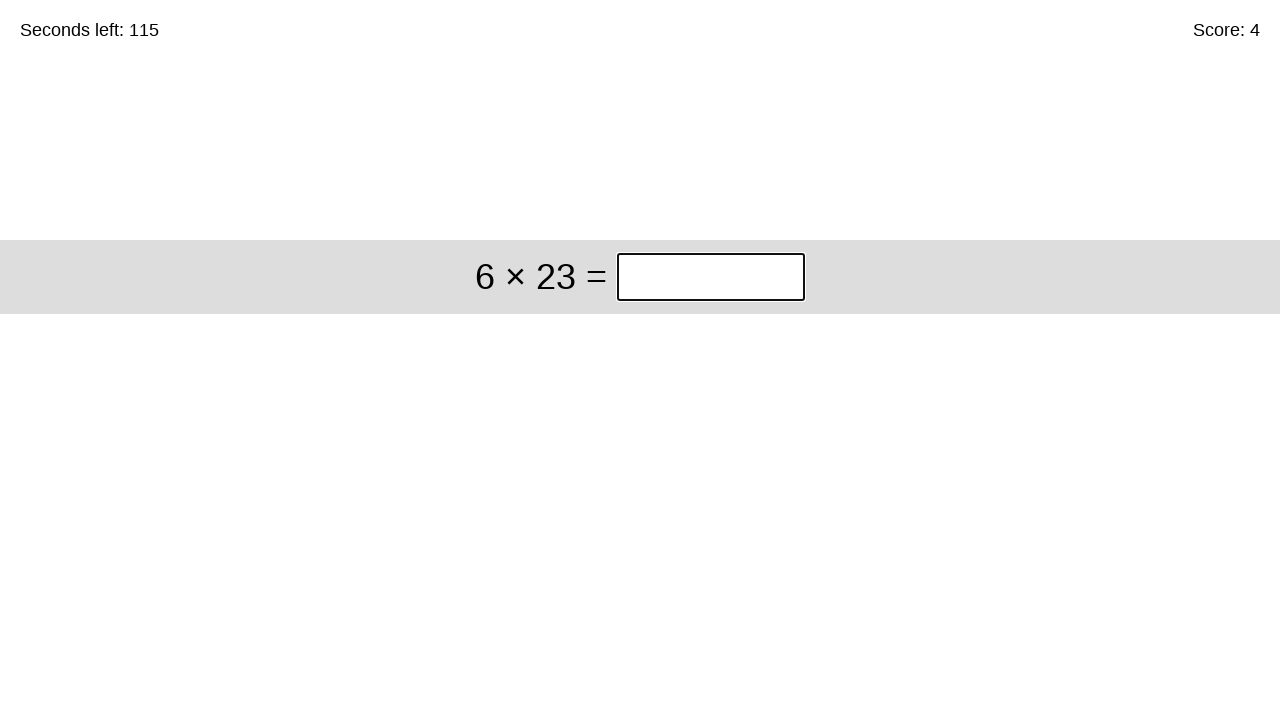

Calculated answer: 138
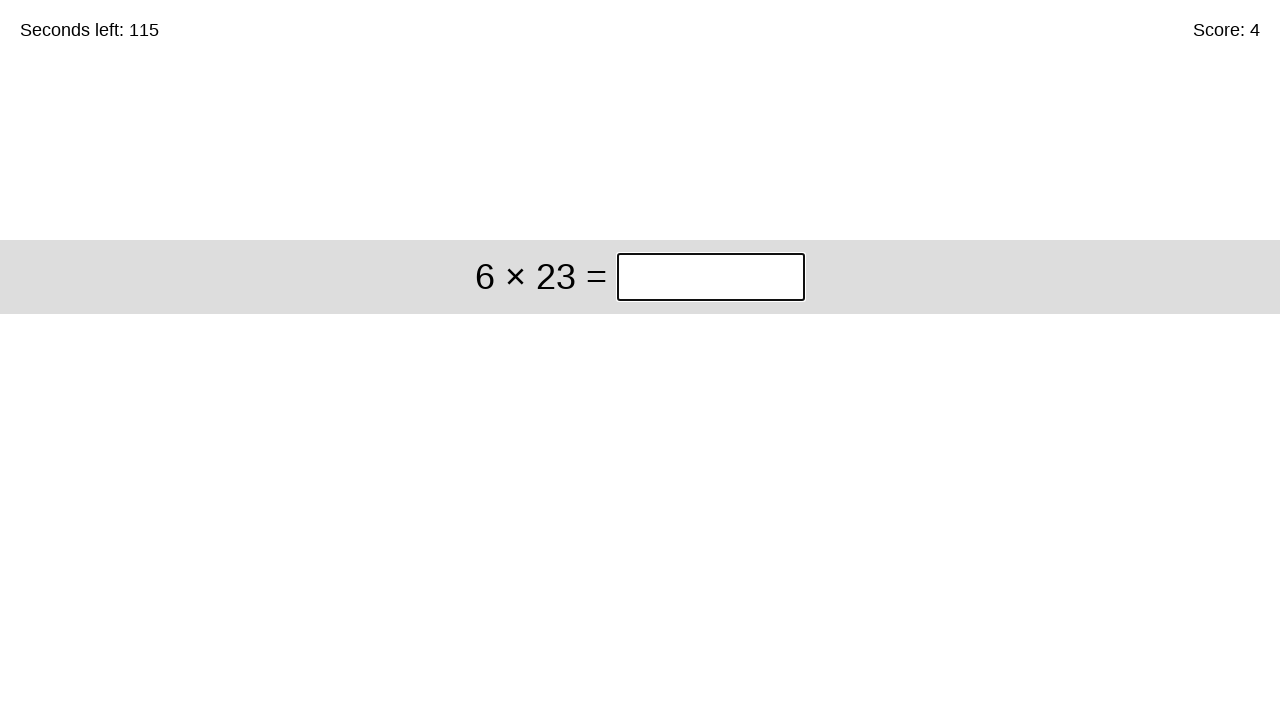

Filled answer field with 138 on //*[@id='game']/div/div[1]/input
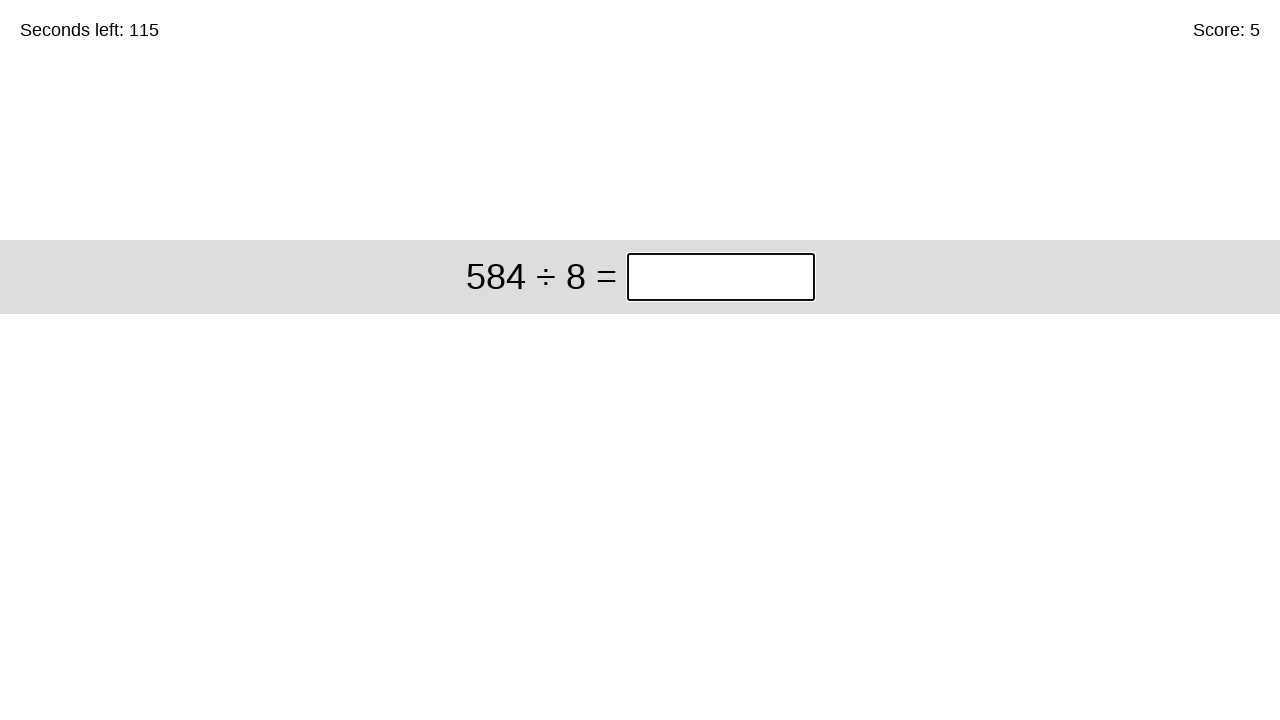

Retrieved math question from game
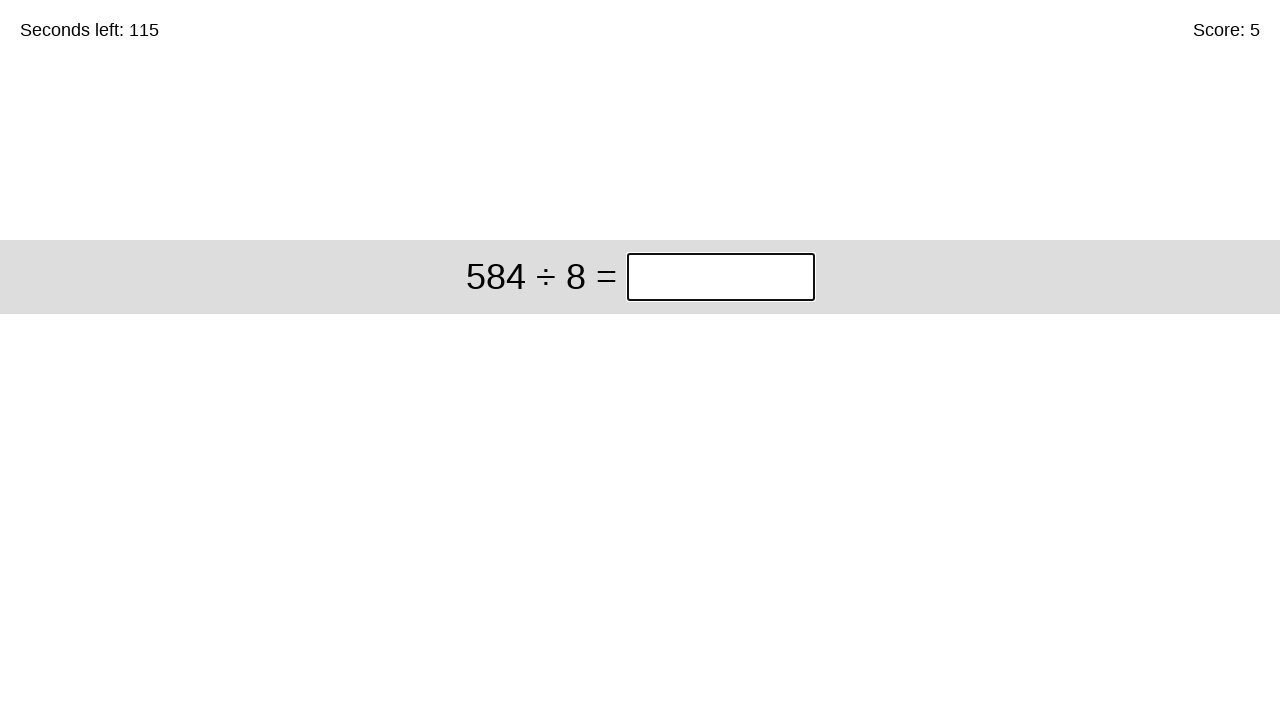

Calculated answer: 73
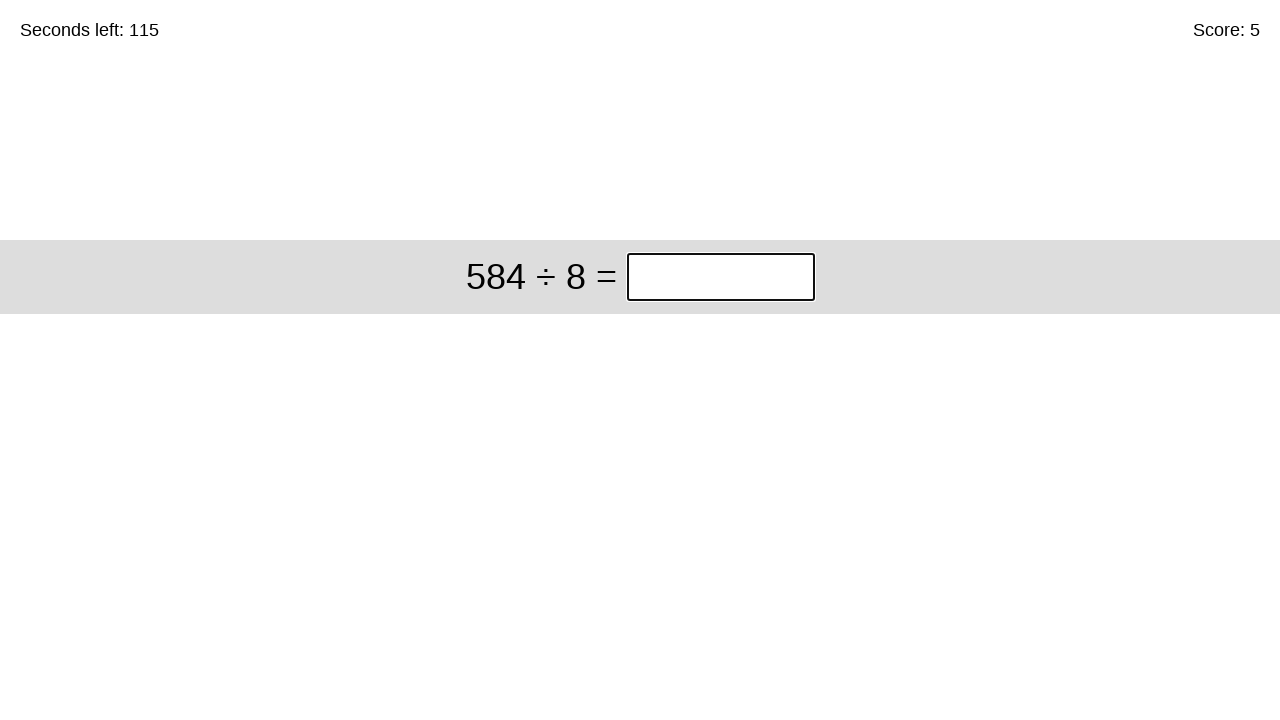

Filled answer field with 73 on //*[@id='game']/div/div[1]/input
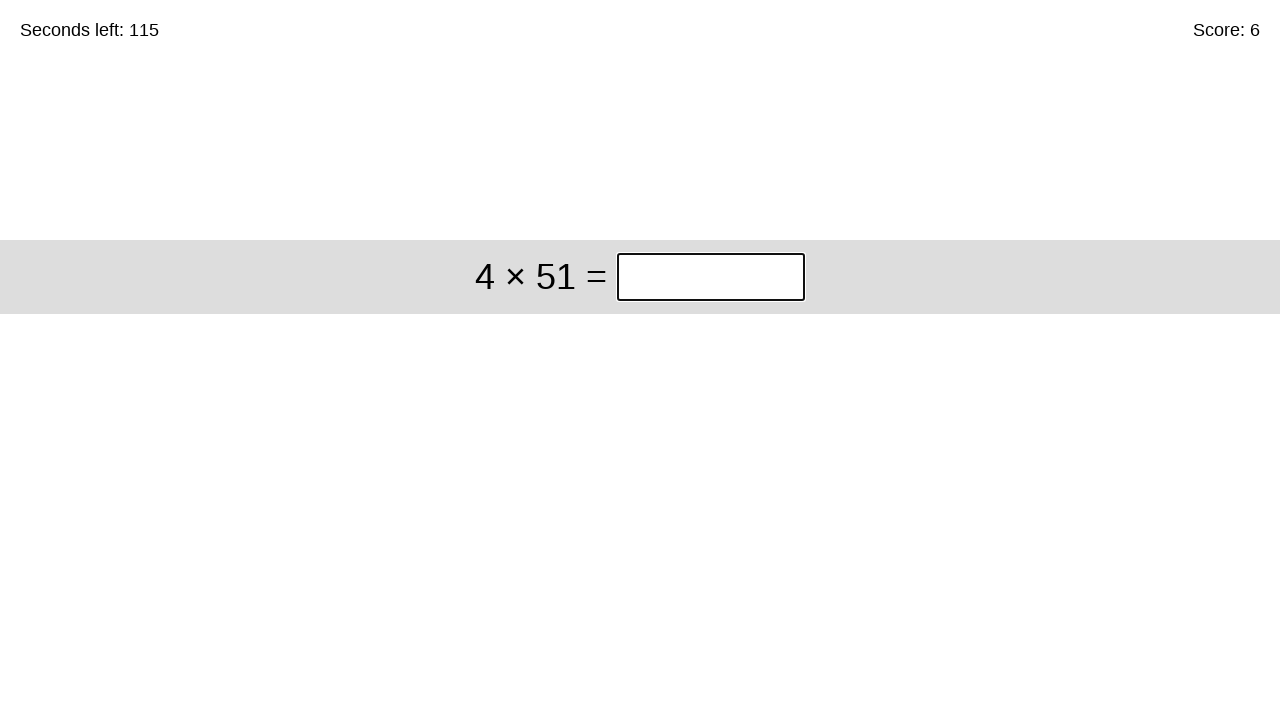

Retrieved math question from game
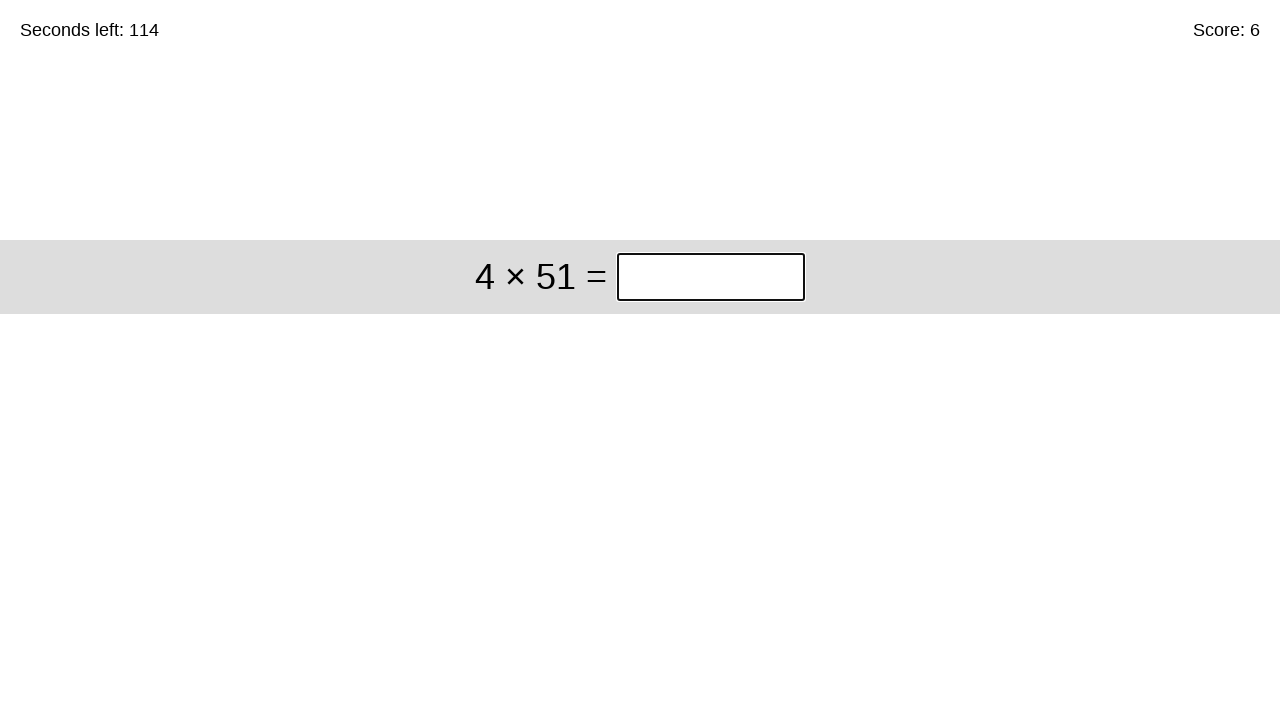

Calculated answer: 204
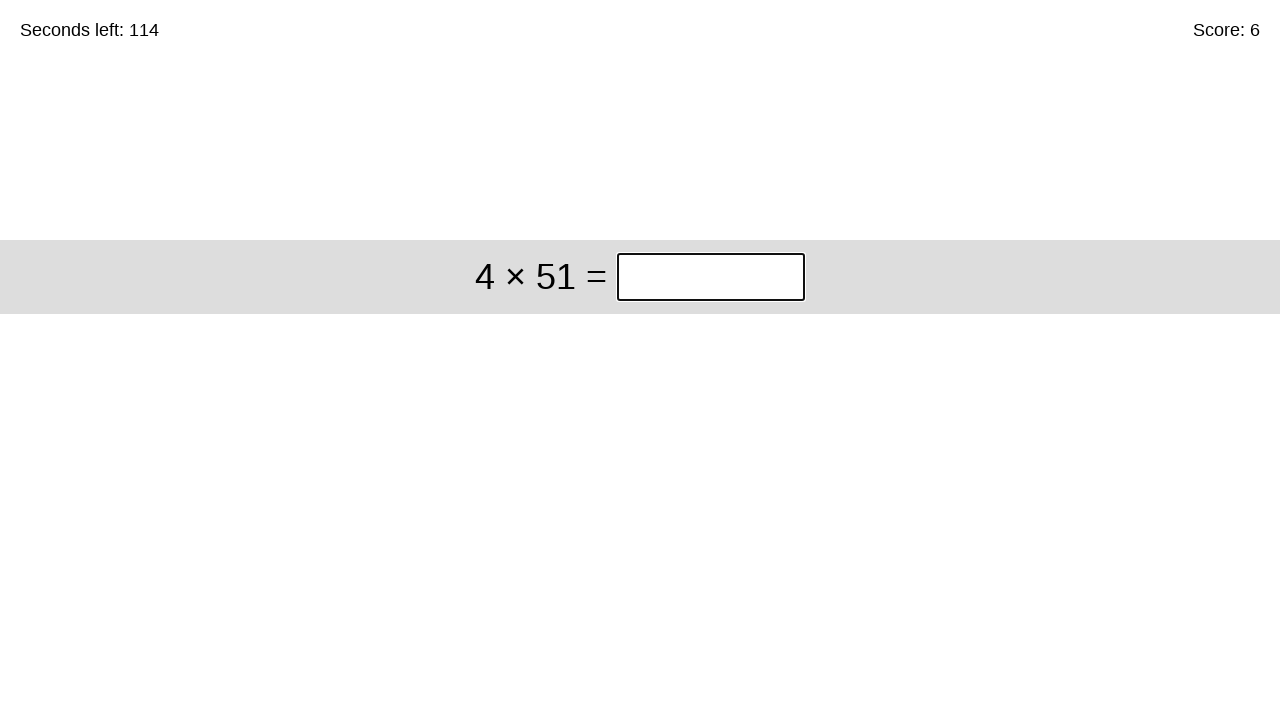

Filled answer field with 204 on //*[@id='game']/div/div[1]/input
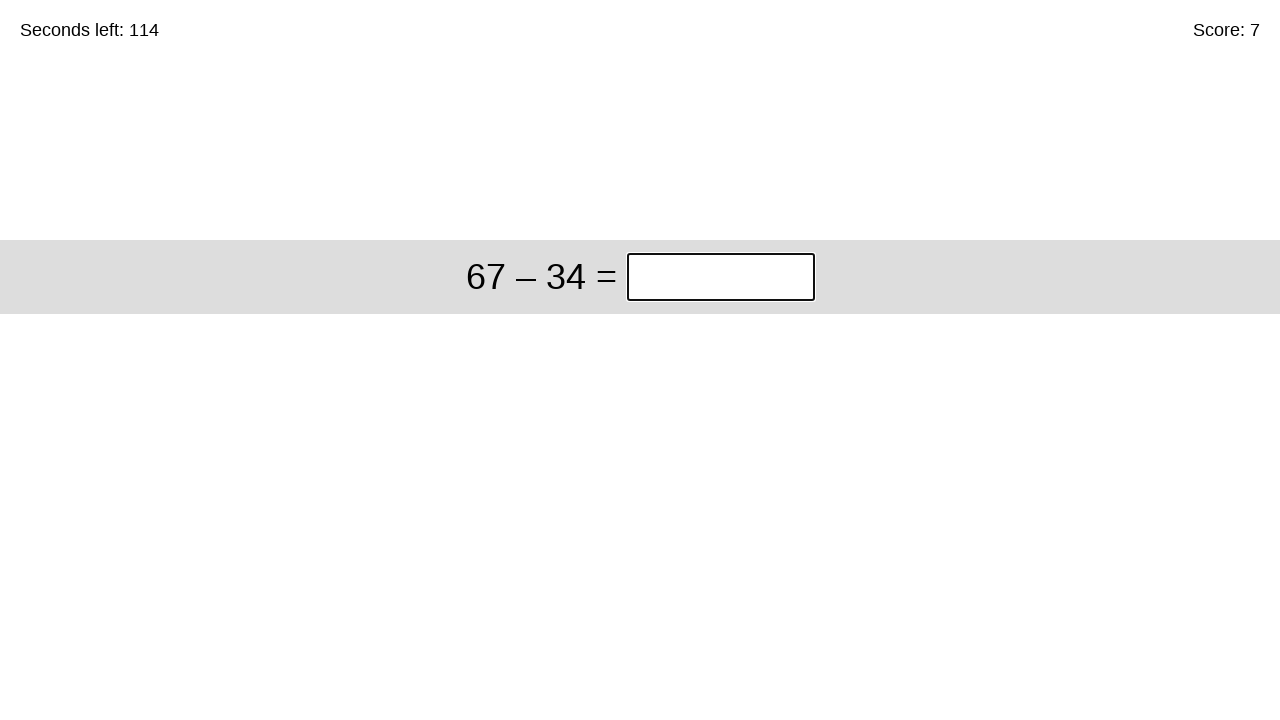

Retrieved math question from game
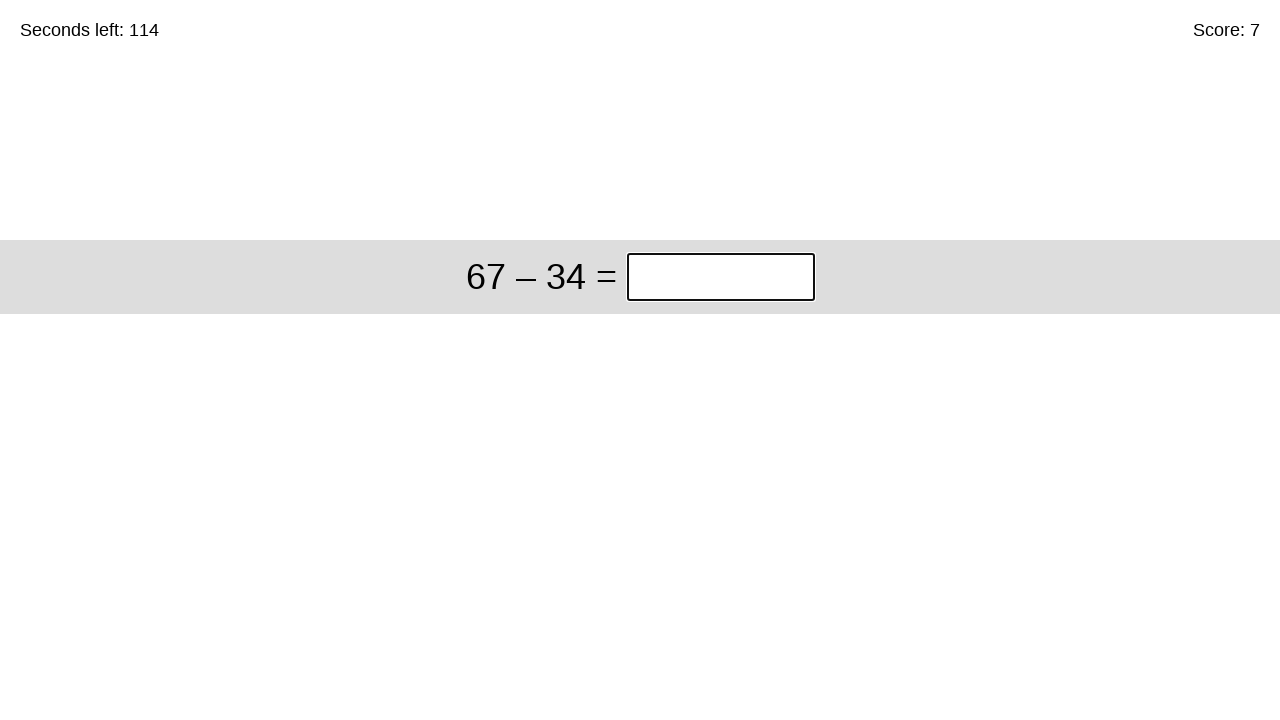

Calculated answer: 33
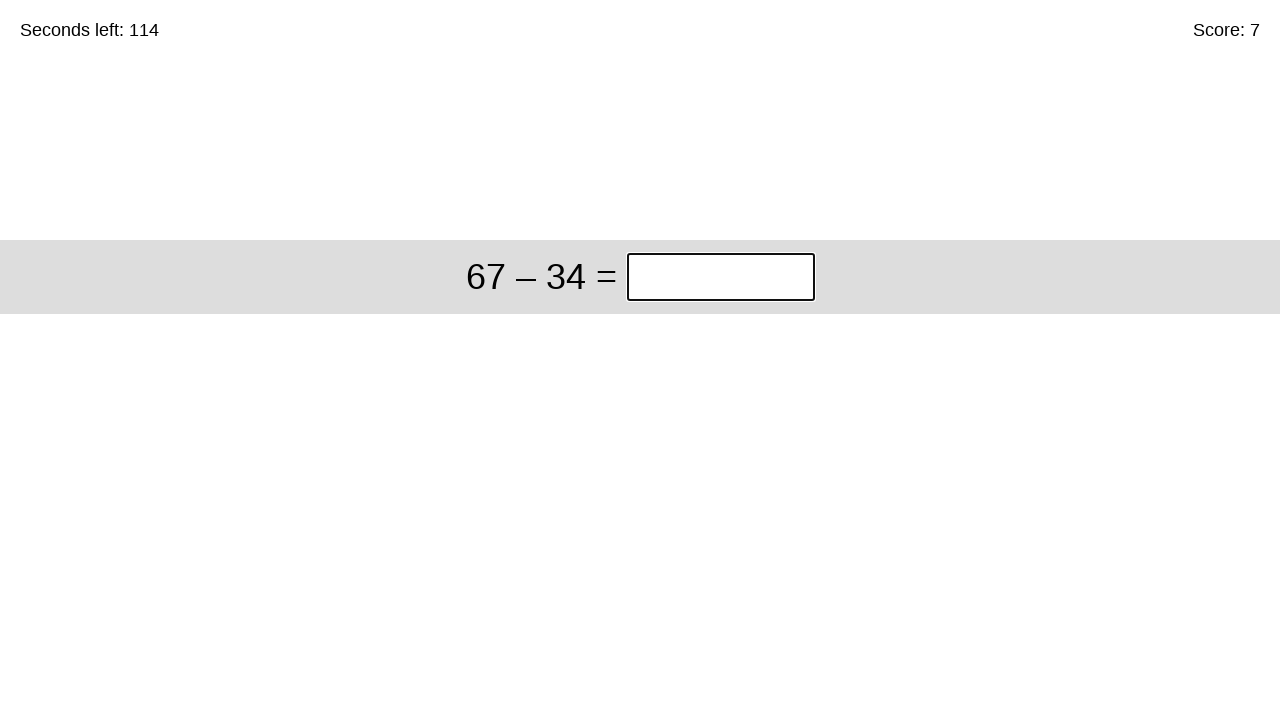

Filled answer field with 33 on //*[@id='game']/div/div[1]/input
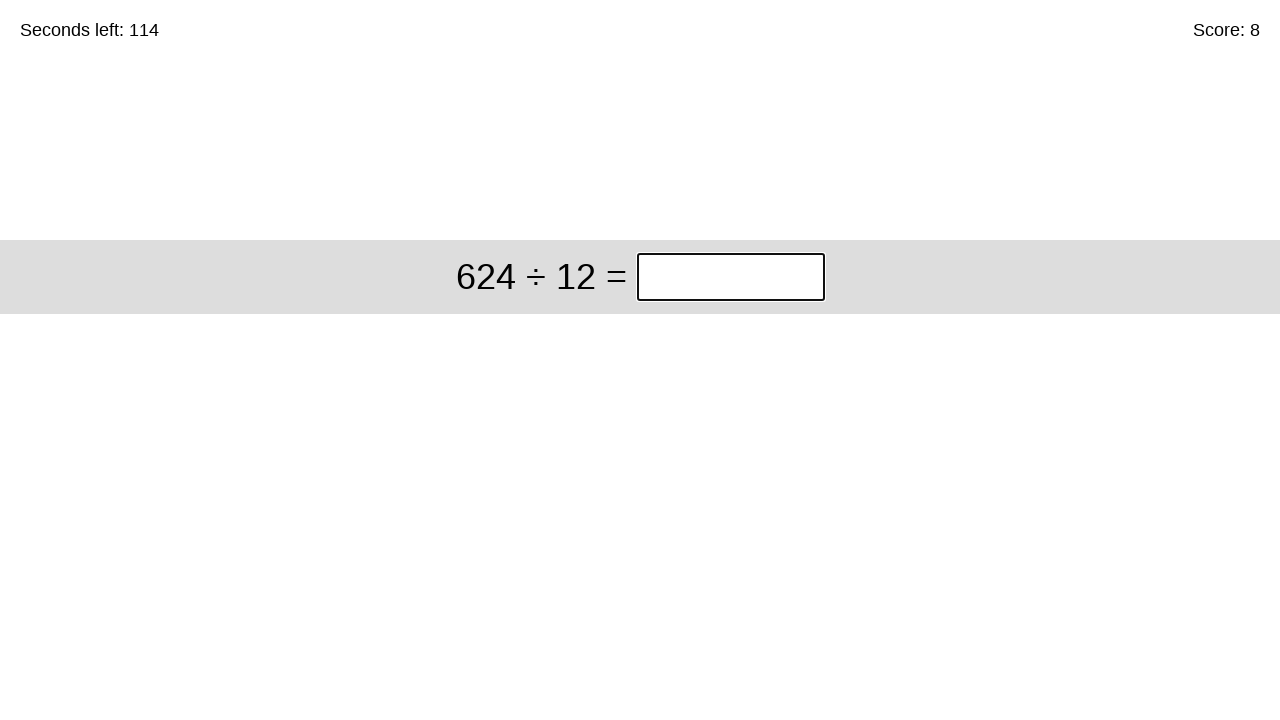

Retrieved math question from game
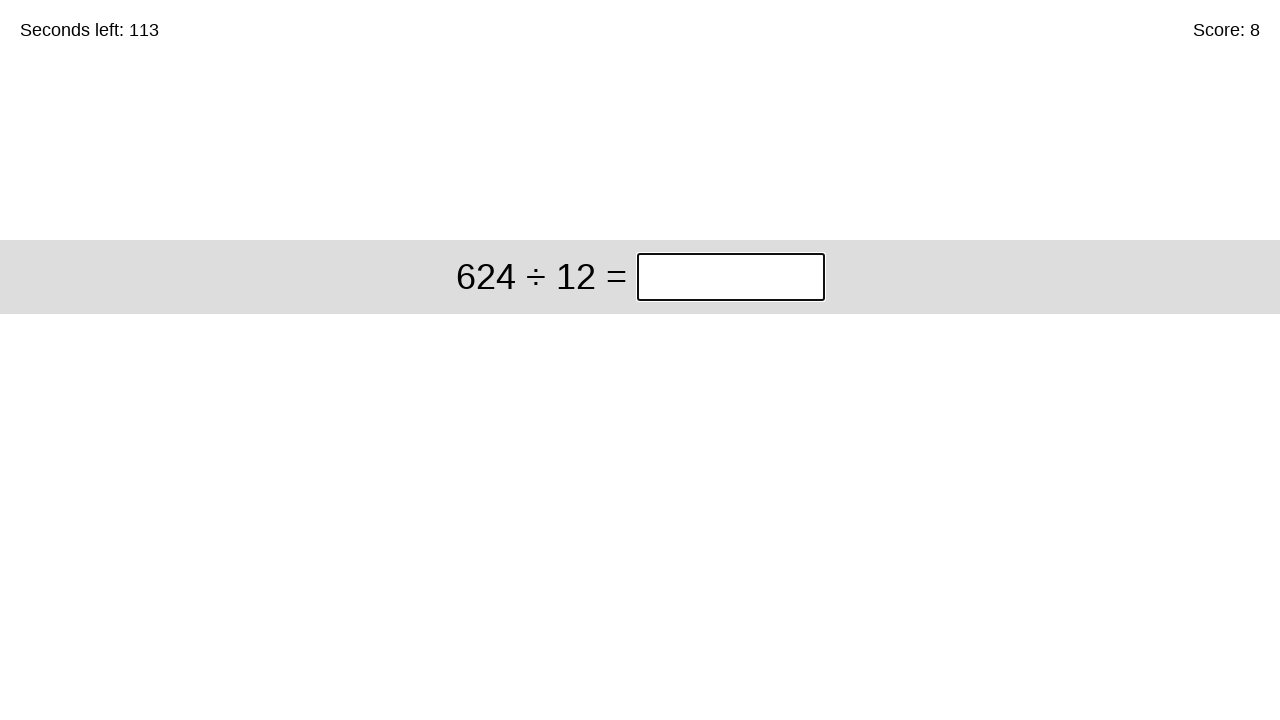

Calculated answer: 52
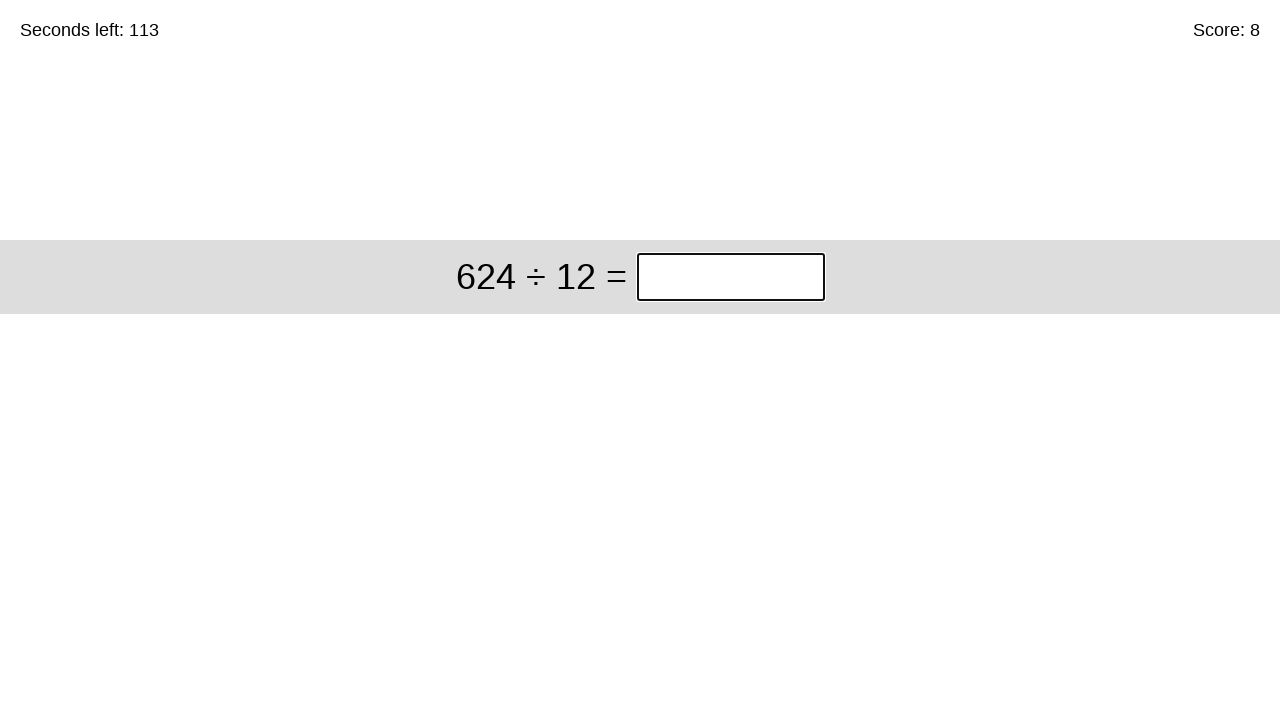

Filled answer field with 52 on //*[@id='game']/div/div[1]/input
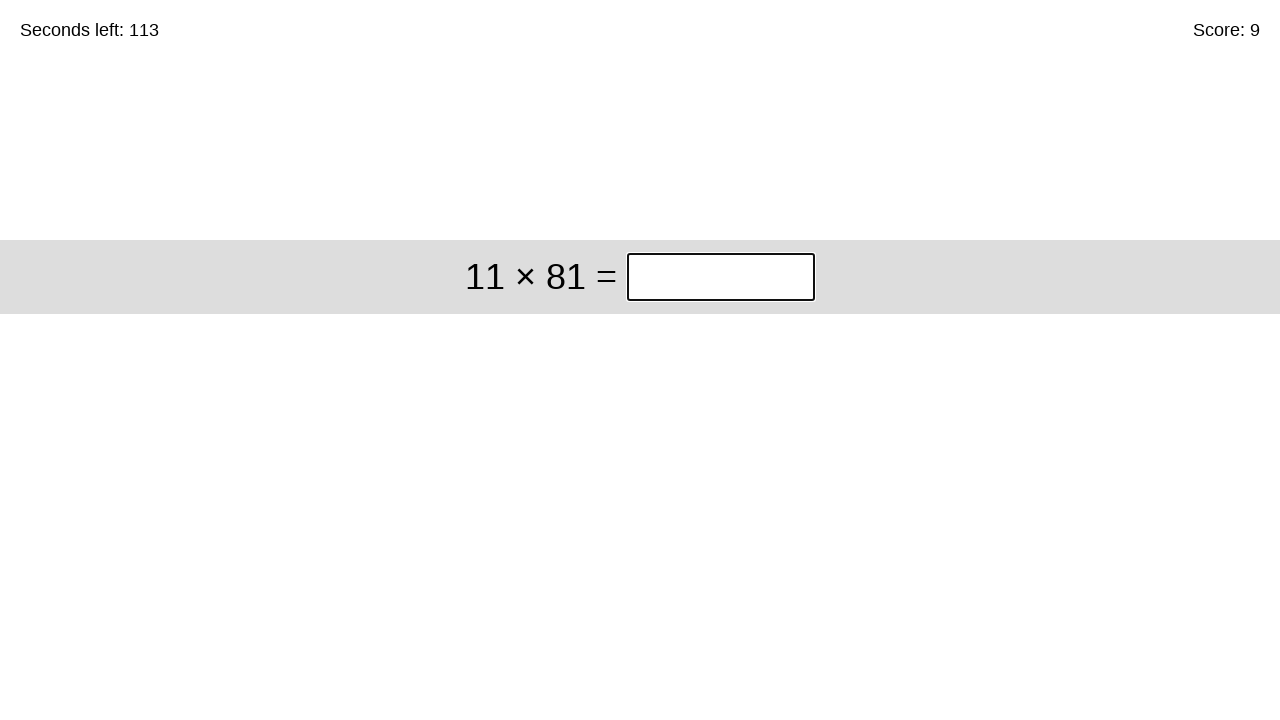

Retrieved math question from game
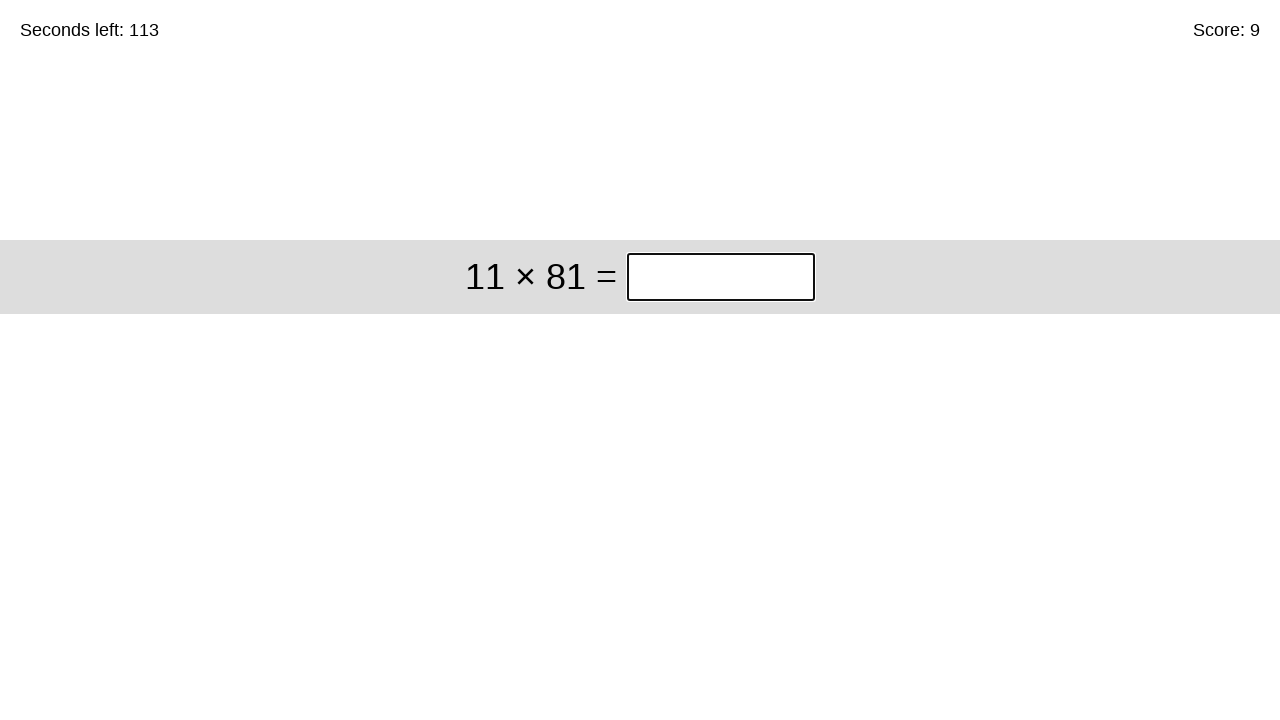

Calculated answer: 891
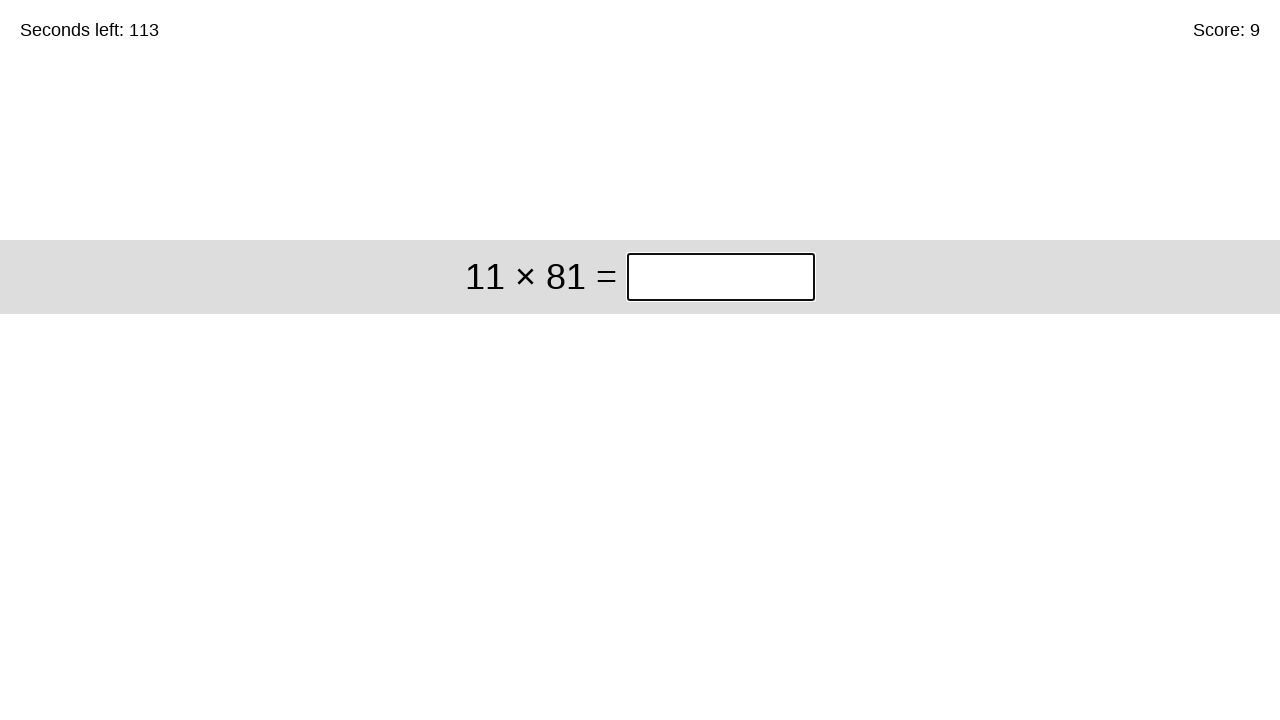

Filled answer field with 891 on //*[@id='game']/div/div[1]/input
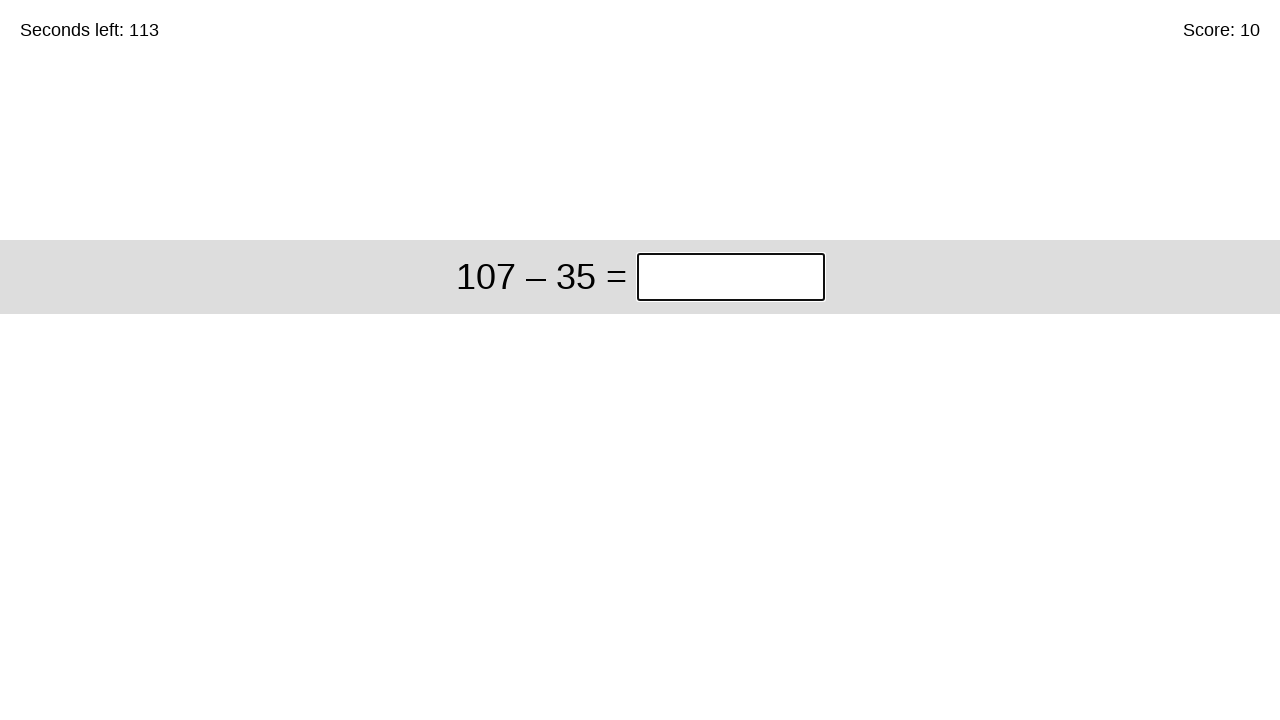

Waited 2 seconds to view final score
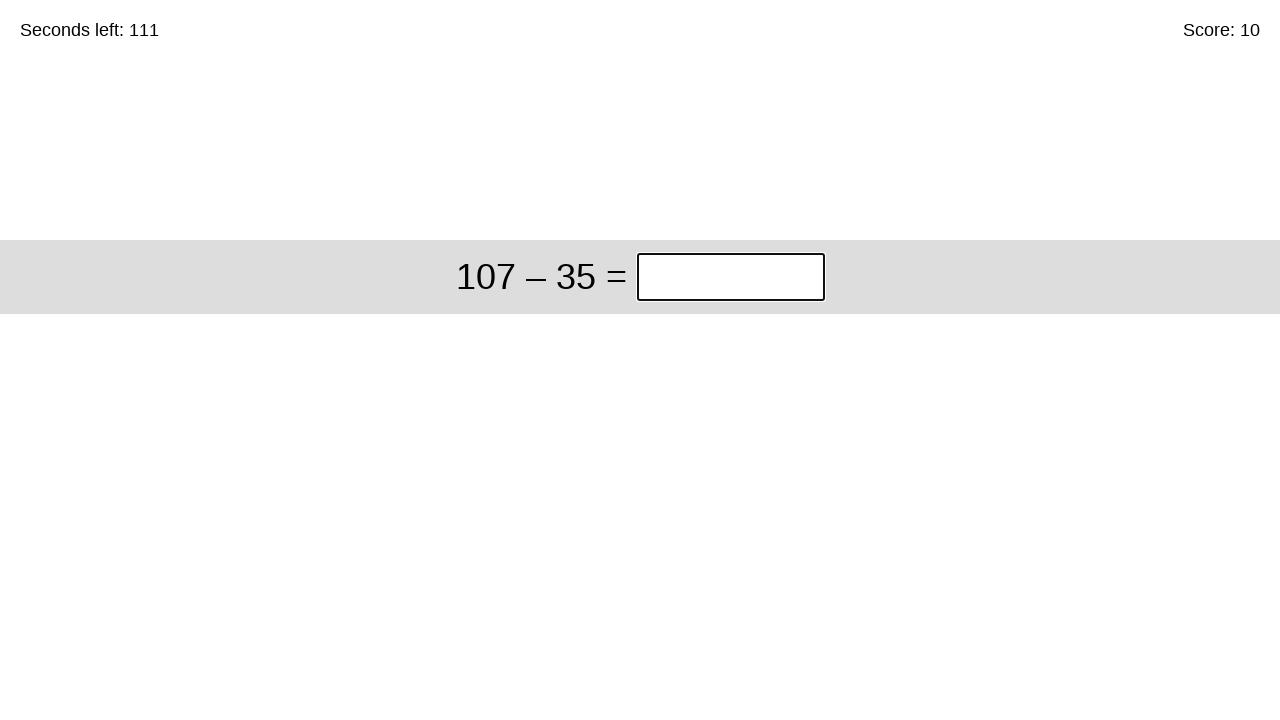

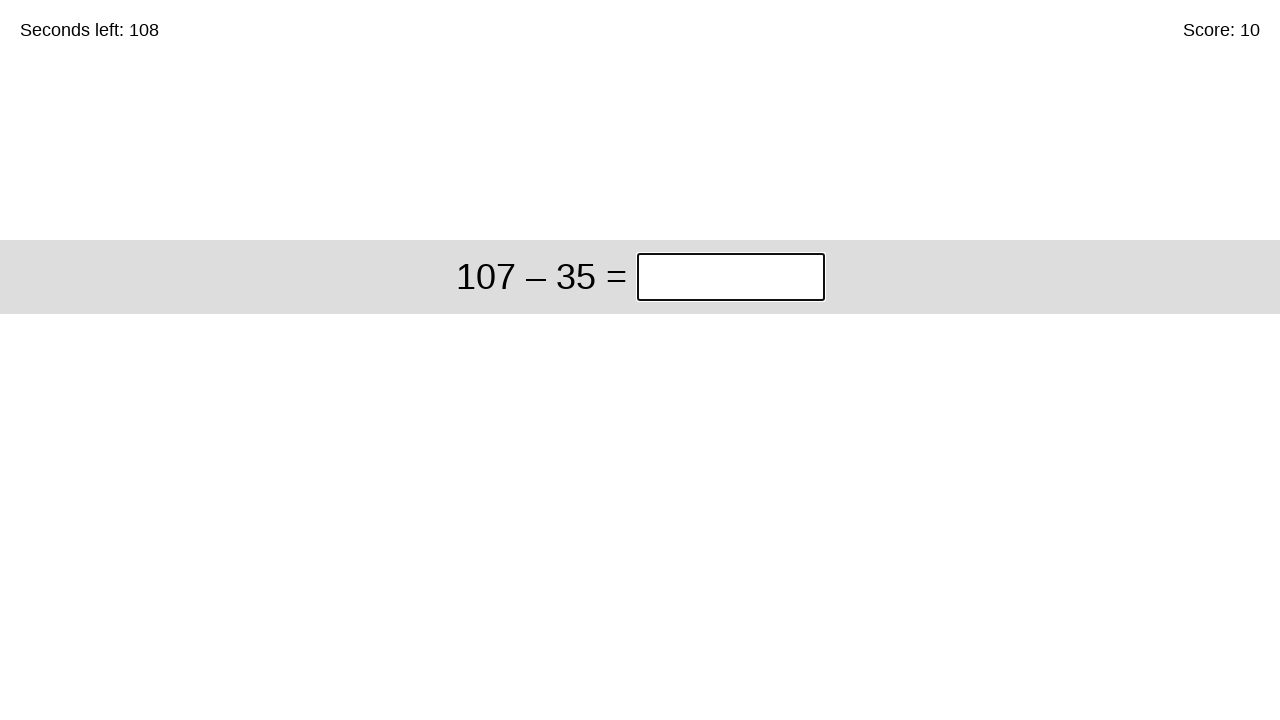